Tests a text box form by filling in user name, email, current address, and permanent address fields, then submitting and verifying the output displays the entered information.

Starting URL: https://demoqa.com/text-box

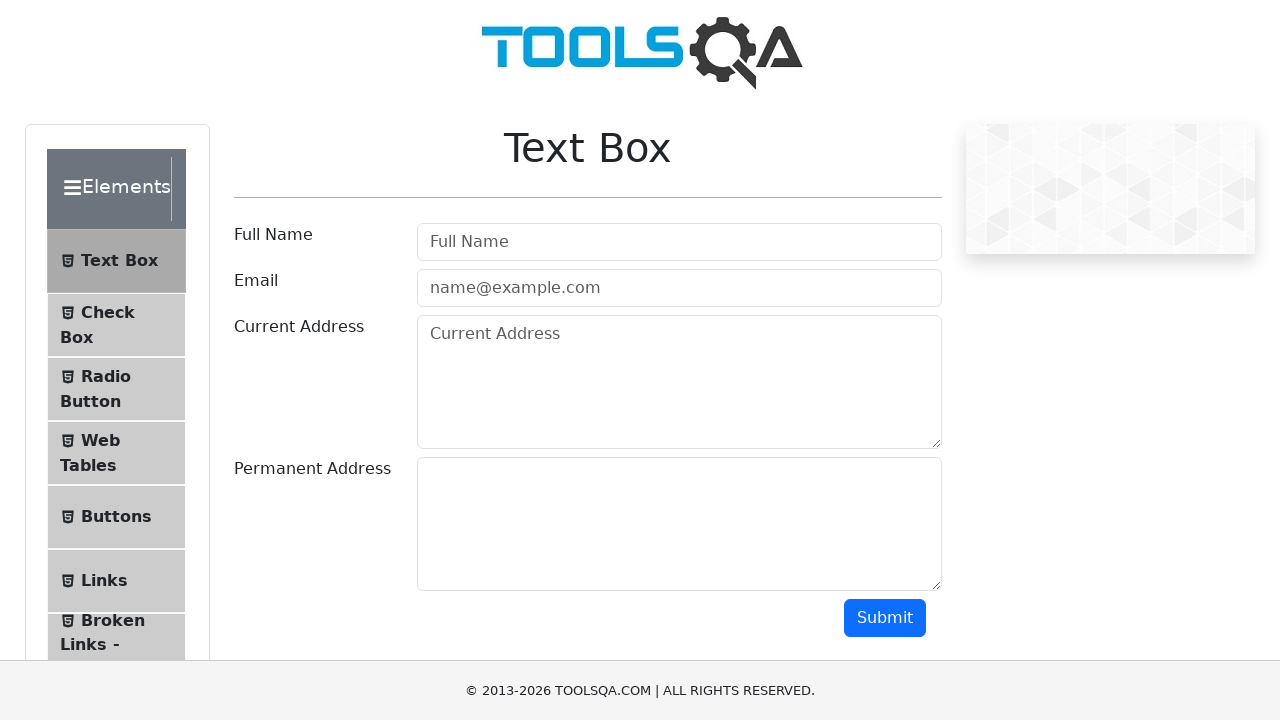

Waited for page header '.text-center' to be visible
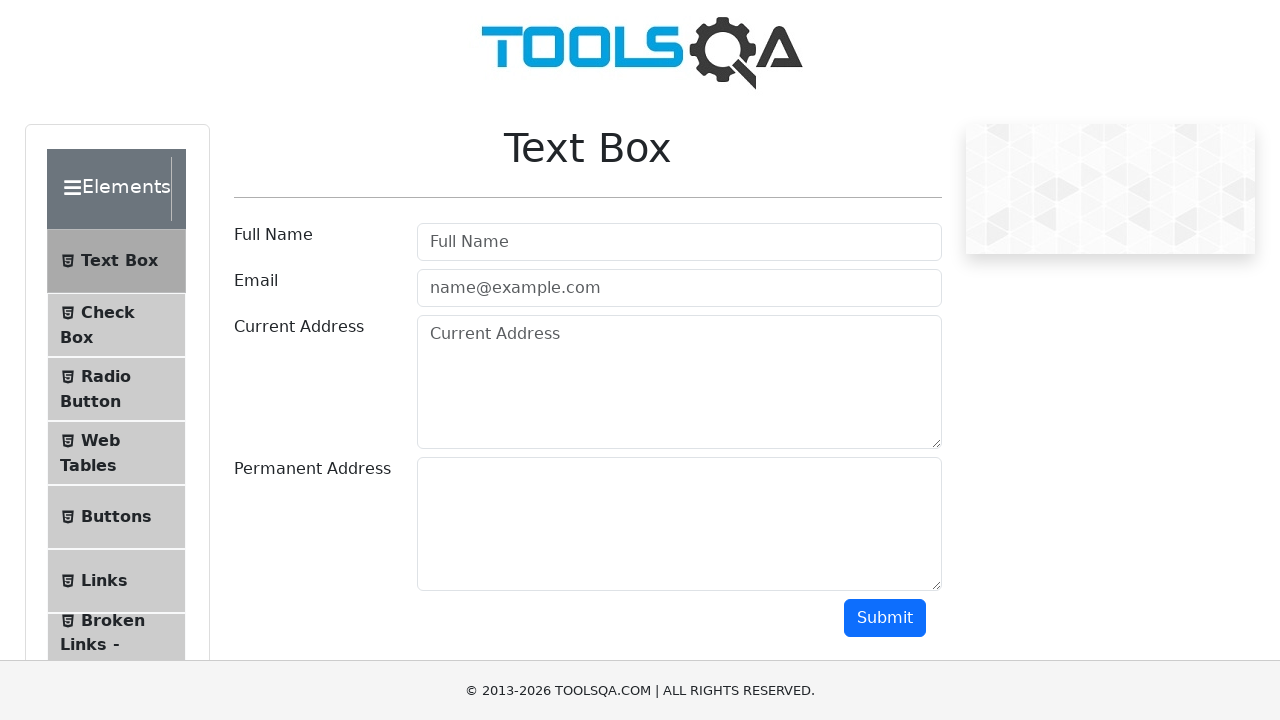

Verified page header contains 'Text Box'
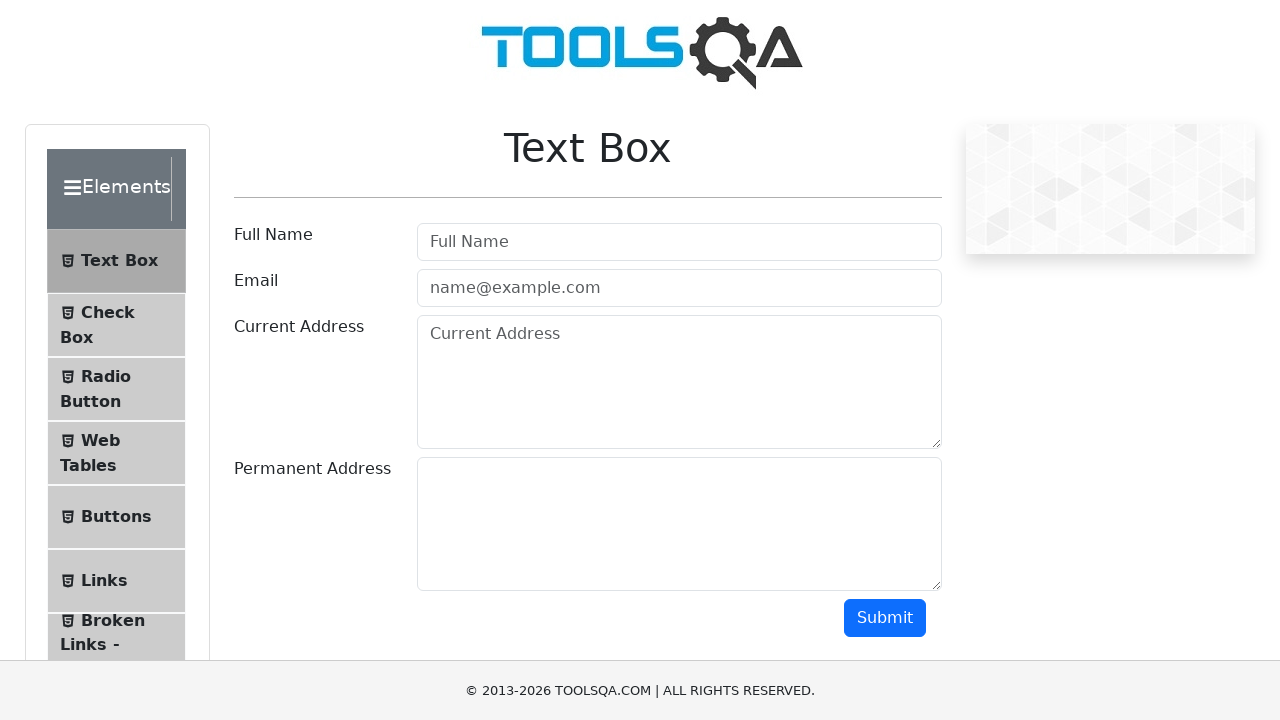

Filled userName field with 'Alex Arut' on #userName
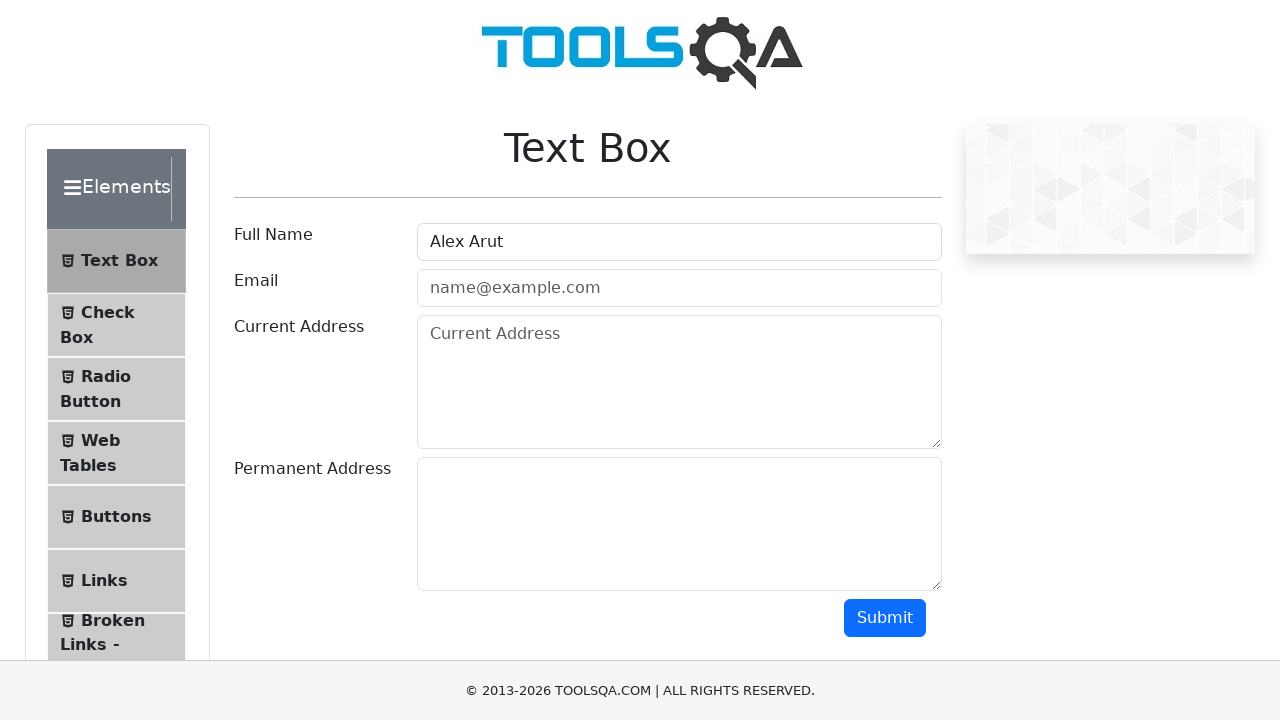

Filled userEmail field with 'abc@mail.ru' on #userEmail
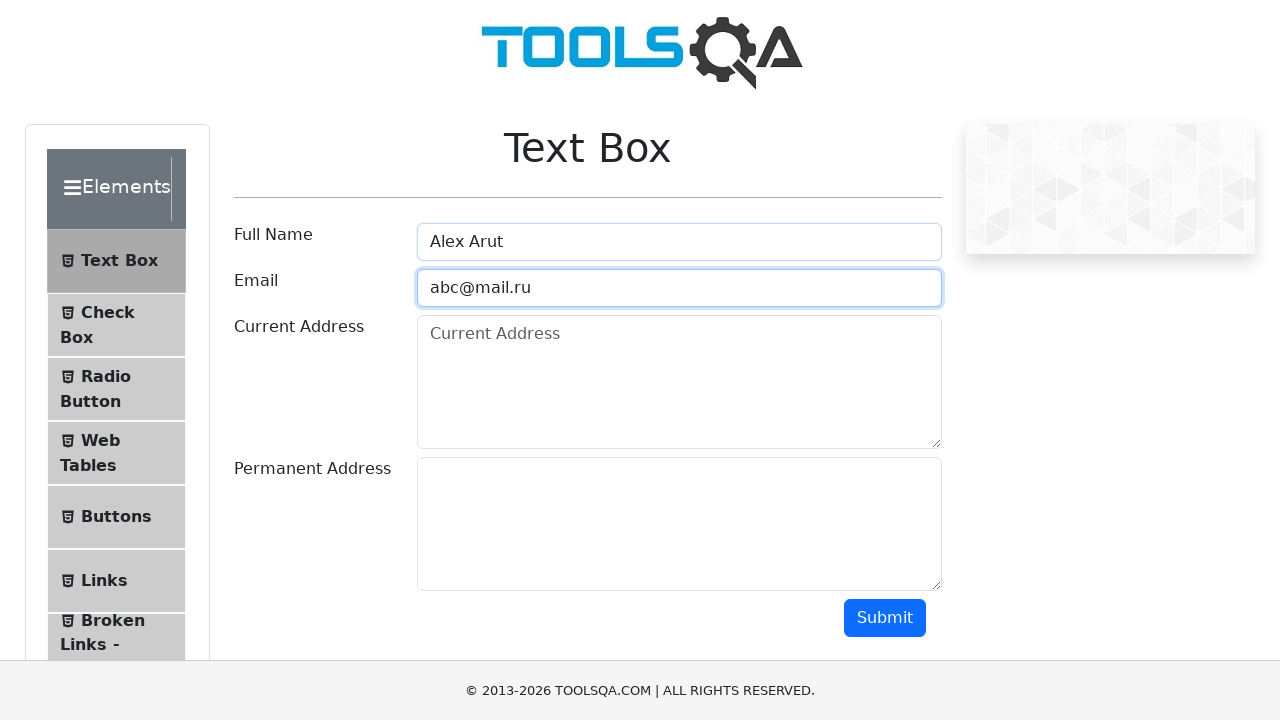

Filled currentAddress field with 'Krd city' on #currentAddress
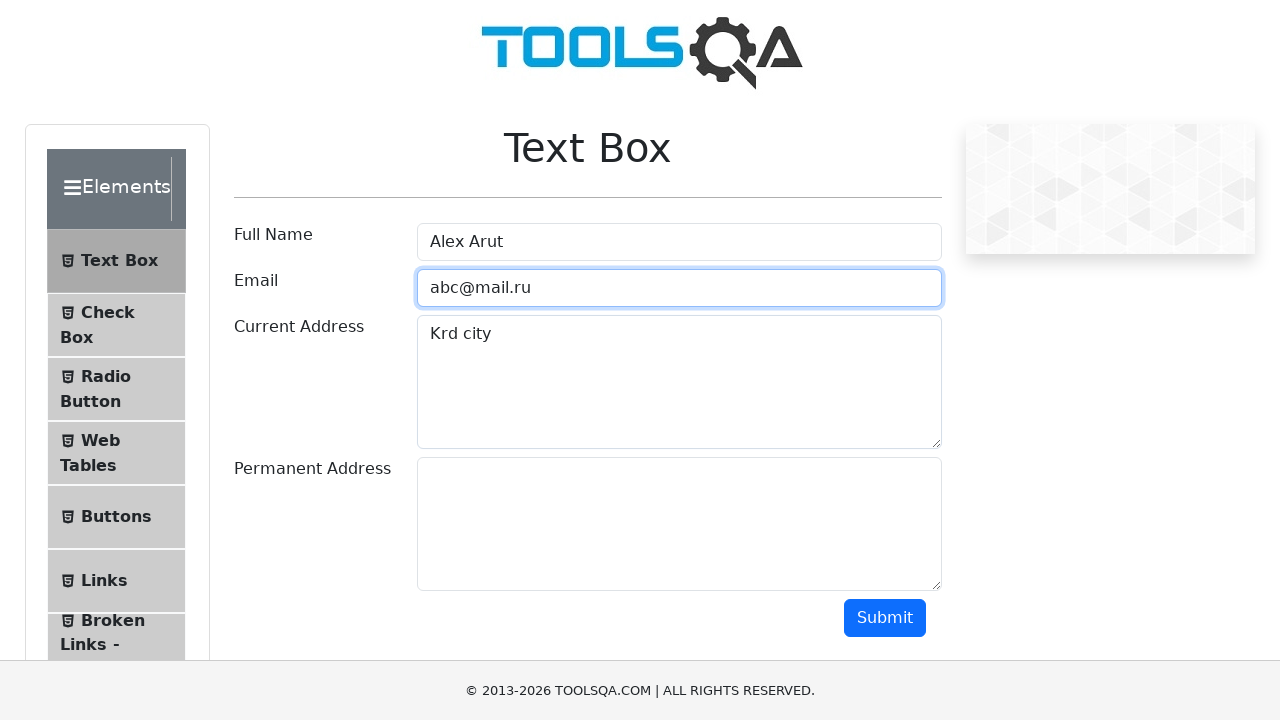

Filled permanentAddress field with 'Krd city 2' on #permanentAddress
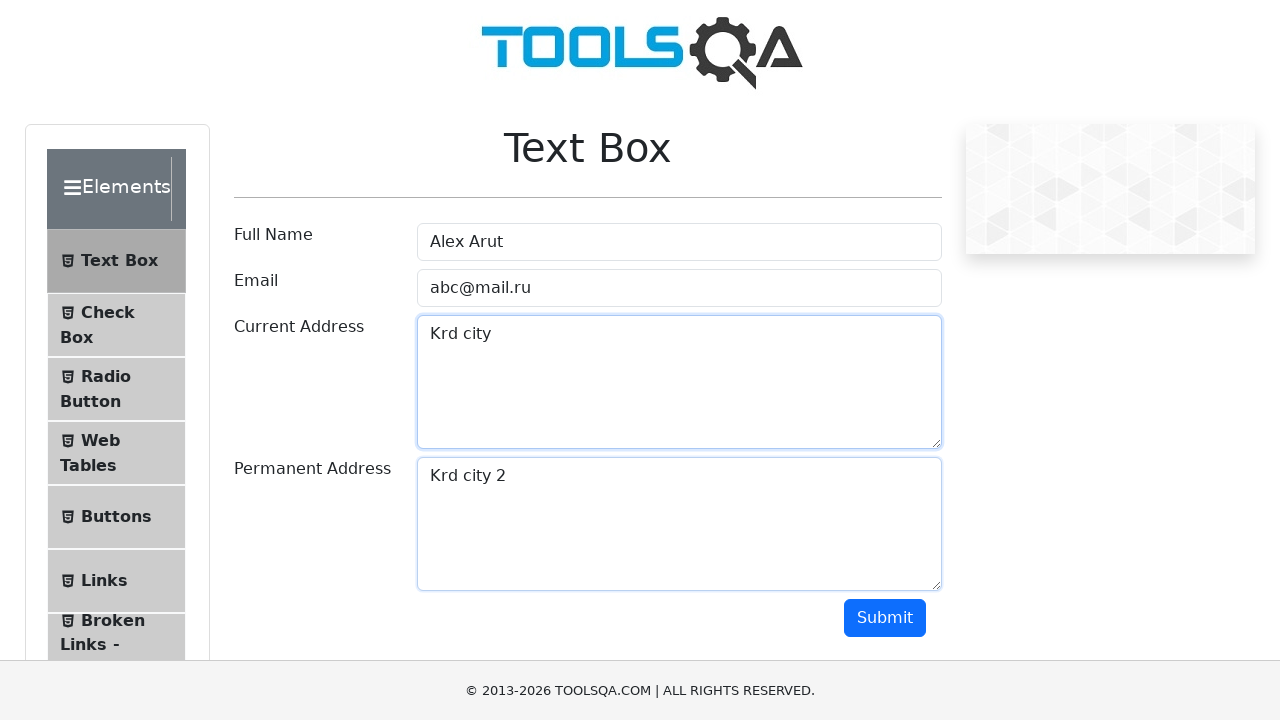

Clicked submit button to submit form at (885, 618) on #submit
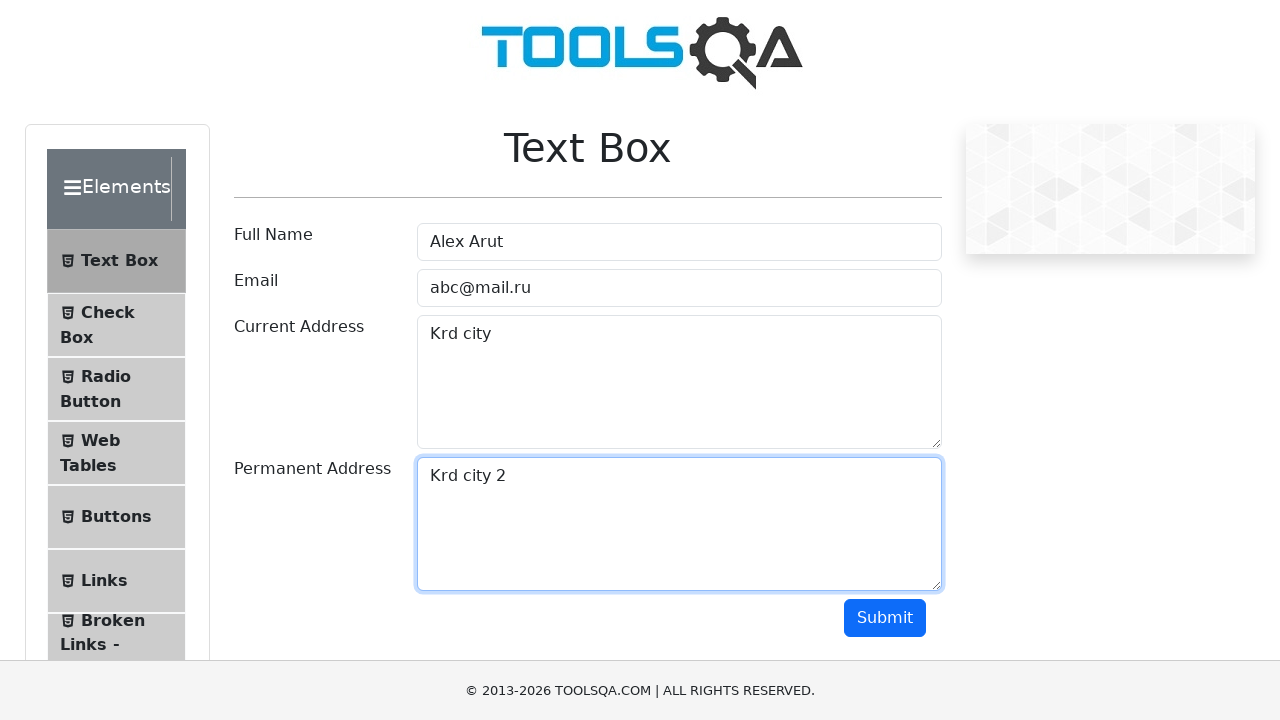

Waited for output name field to be visible
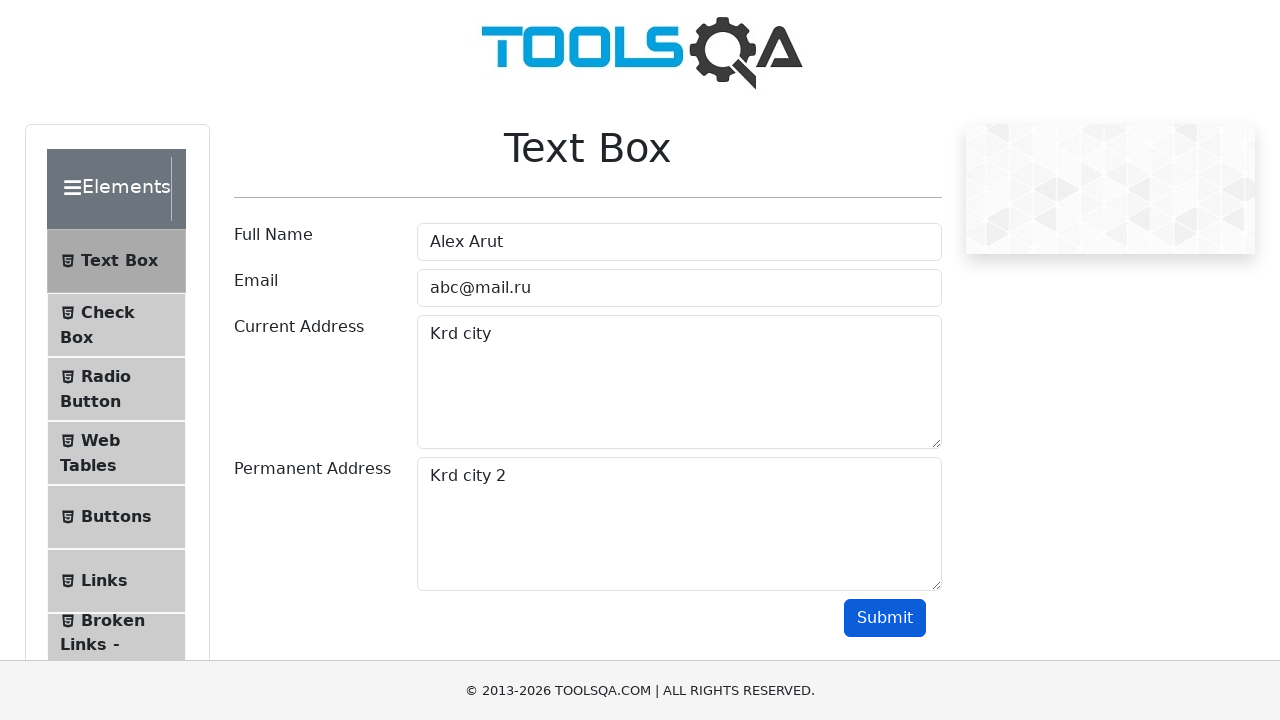

Verified output name field contains 'Alex Arut'
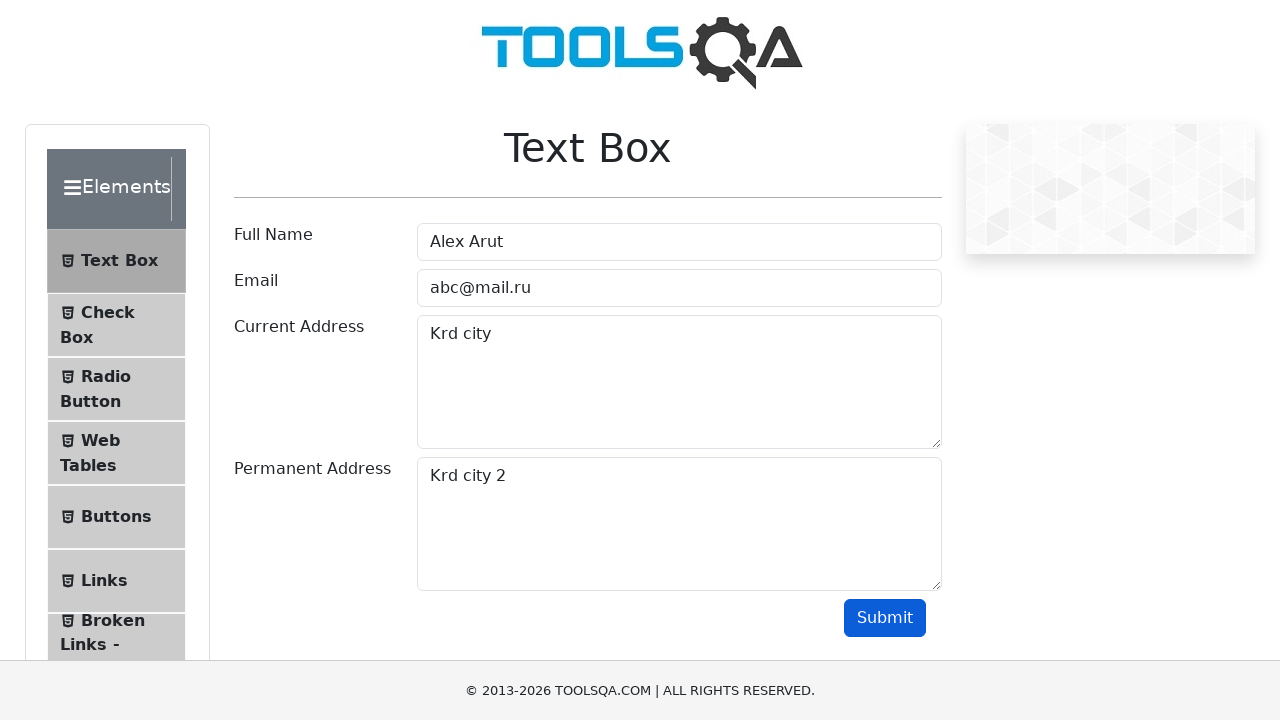

Verified output email field contains 'abc@mail.ru'
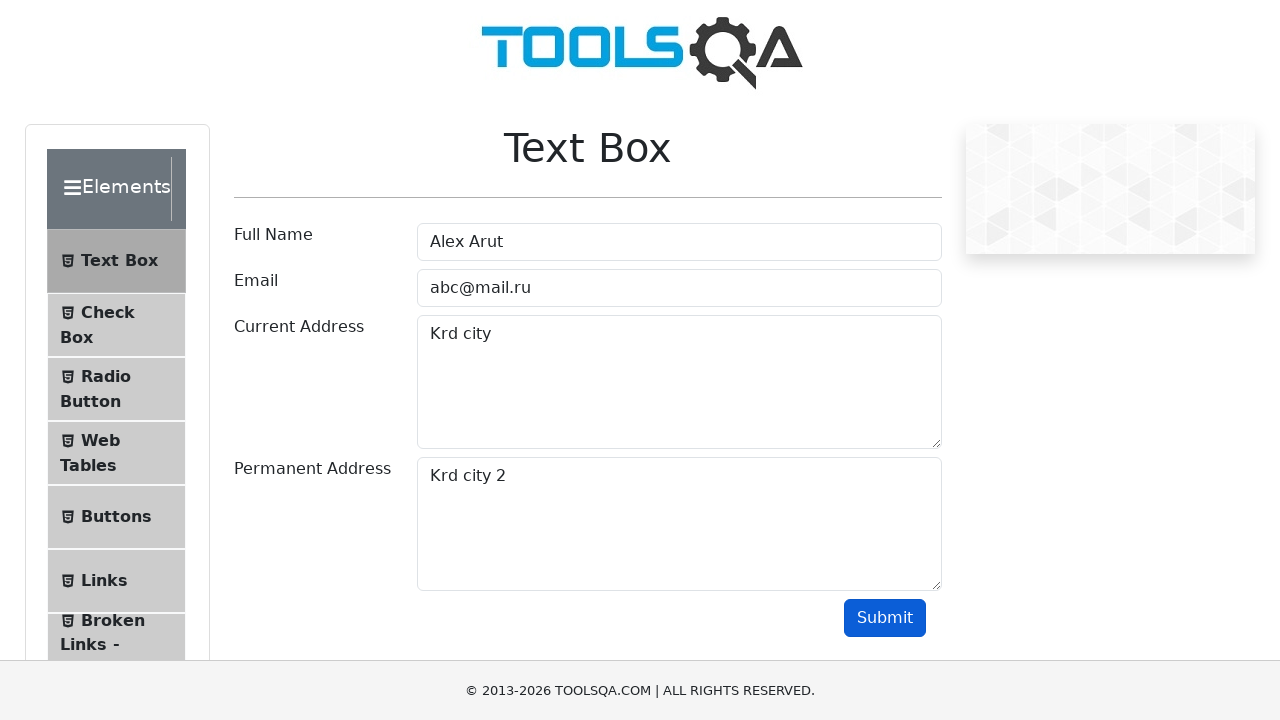

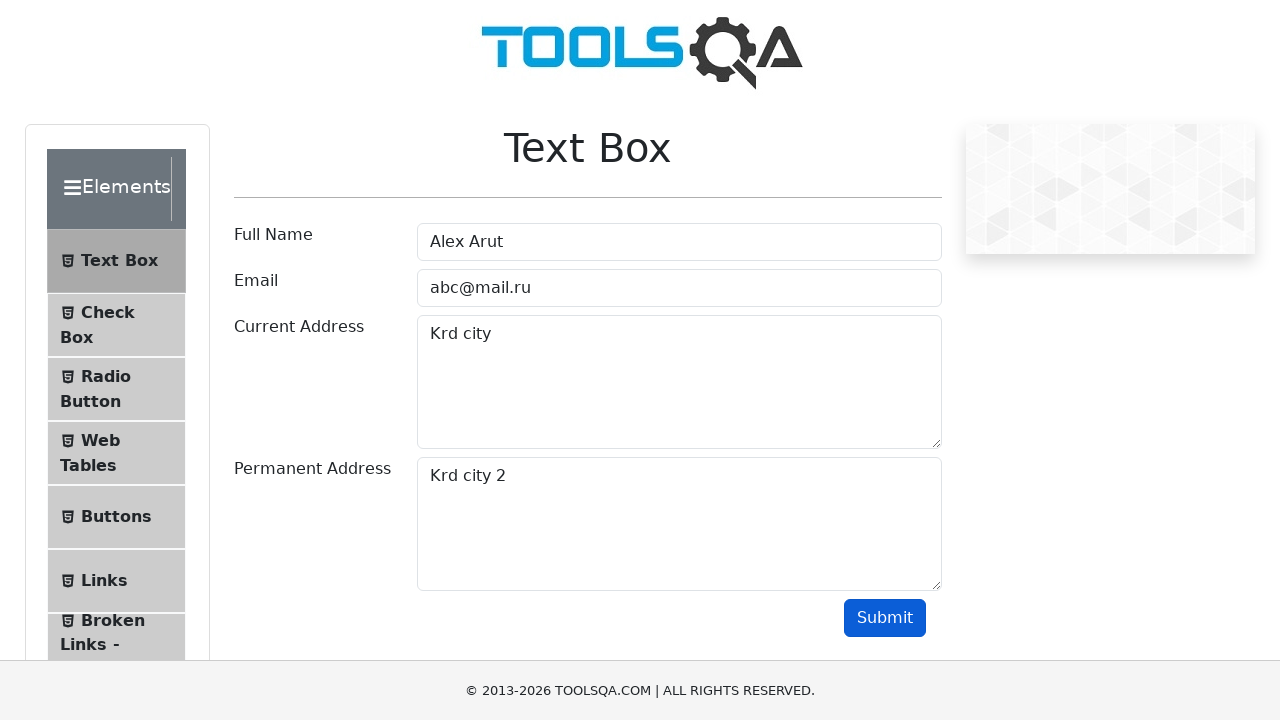